Tests a calculator's sum functionality by entering two numbers (8 and 4), clicking the sum button, and verifying the result equals 12.

Starting URL: http://antoniotrindade.com.br/treinoautomacao/desafiosoma.html

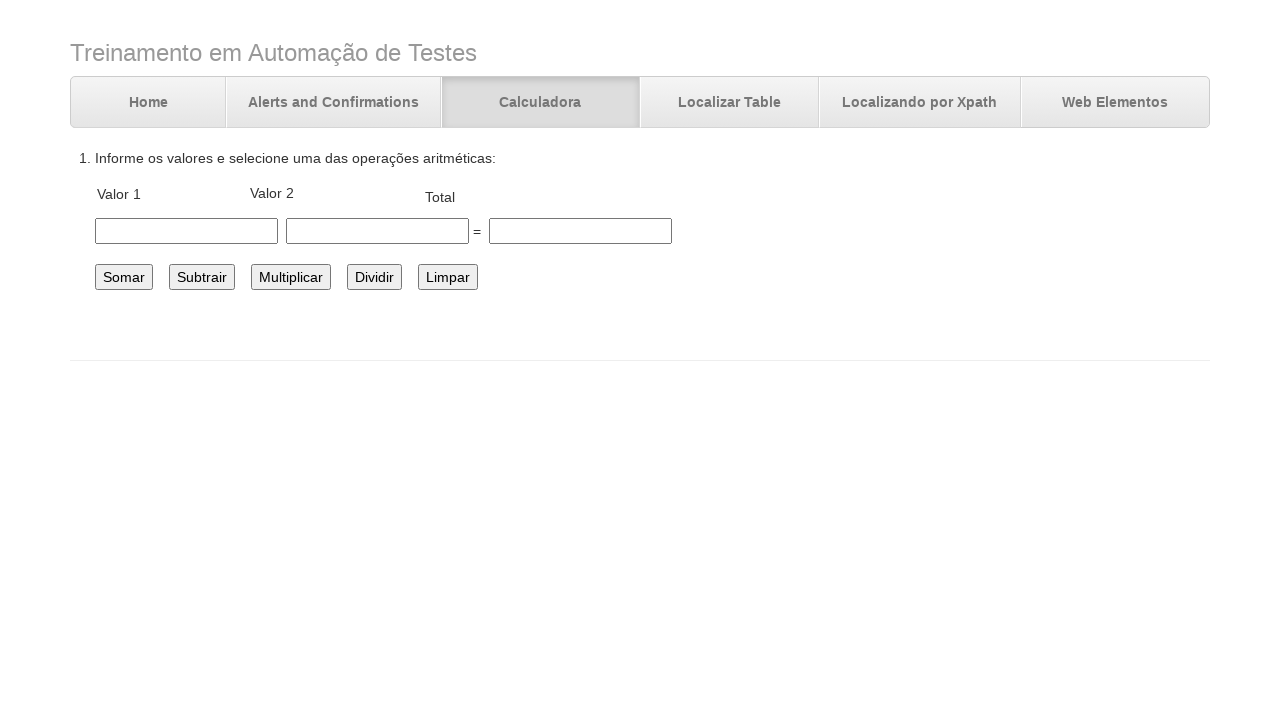

Navigated to calculator page
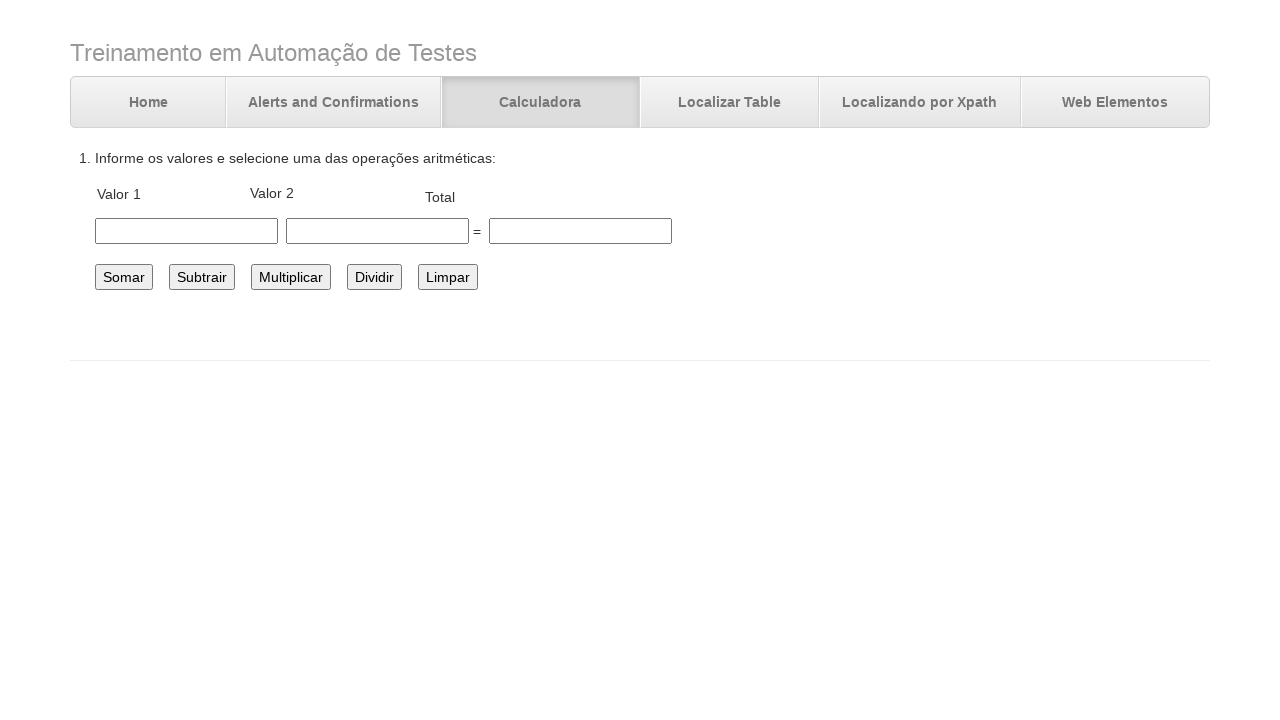

Entered first number 8 in number1 field on #number1
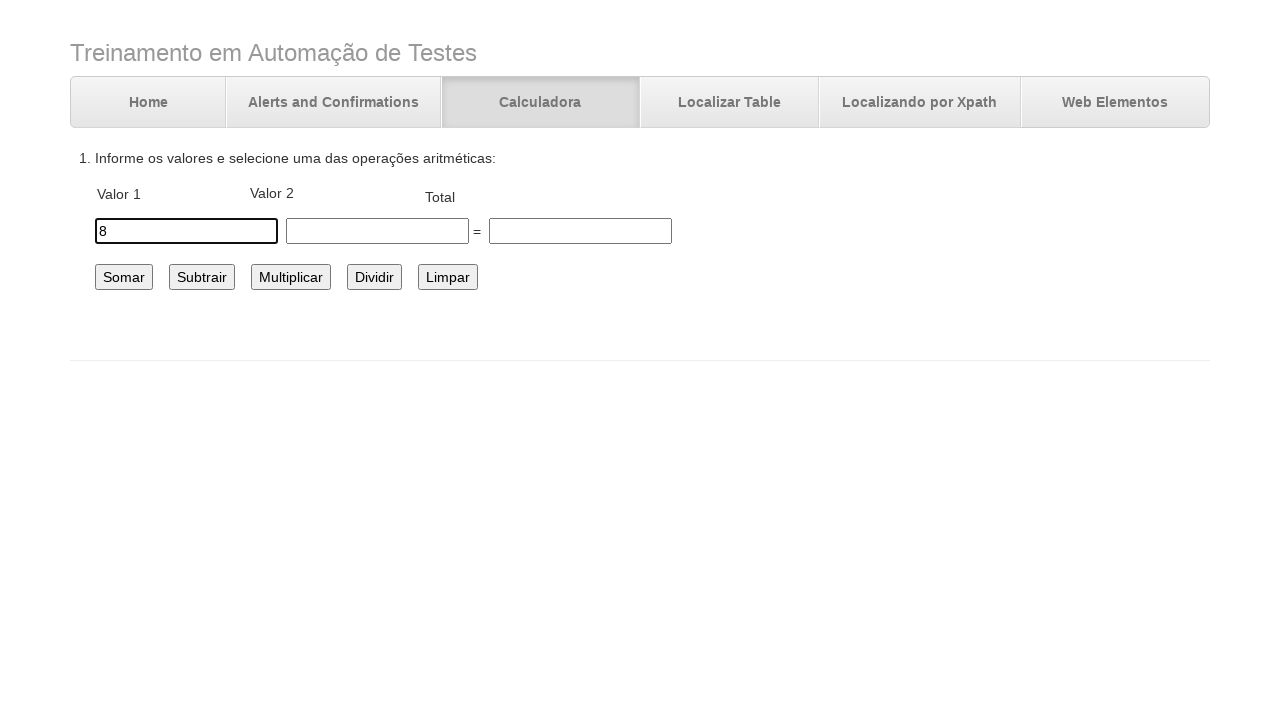

Entered second number 4 in number2 field on #number2
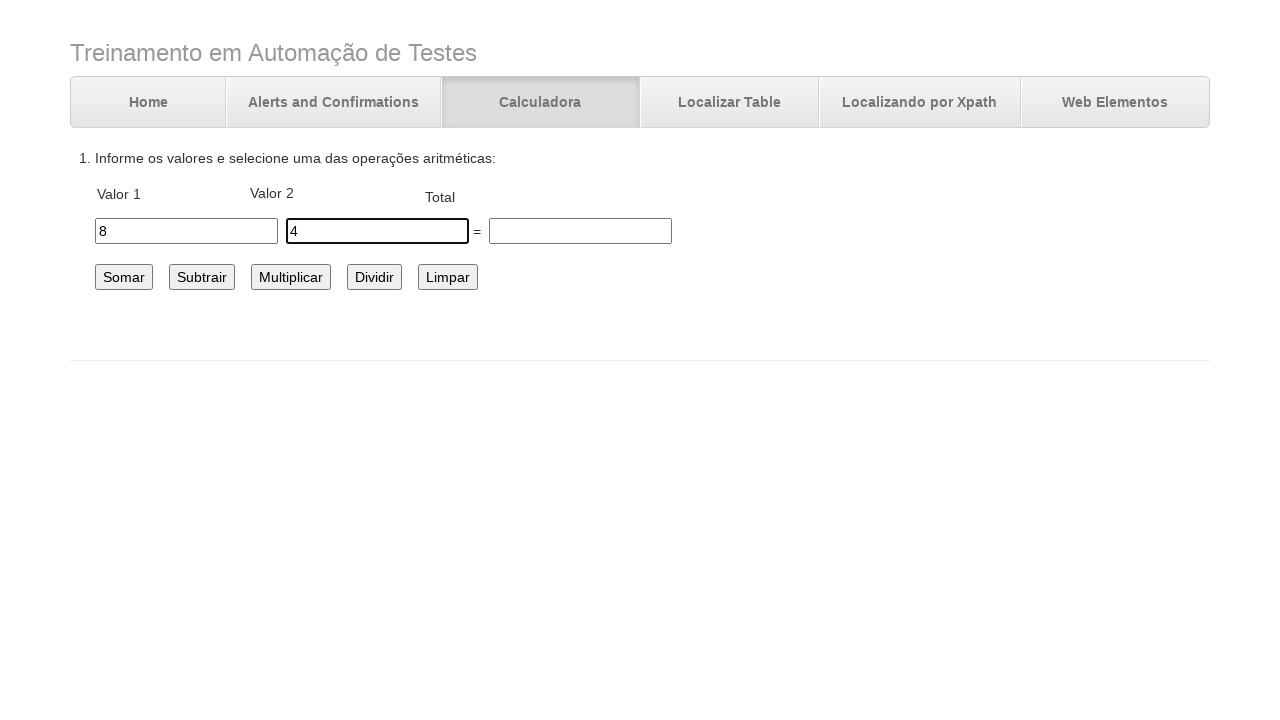

Clicked the sum button at (124, 277) on #somar
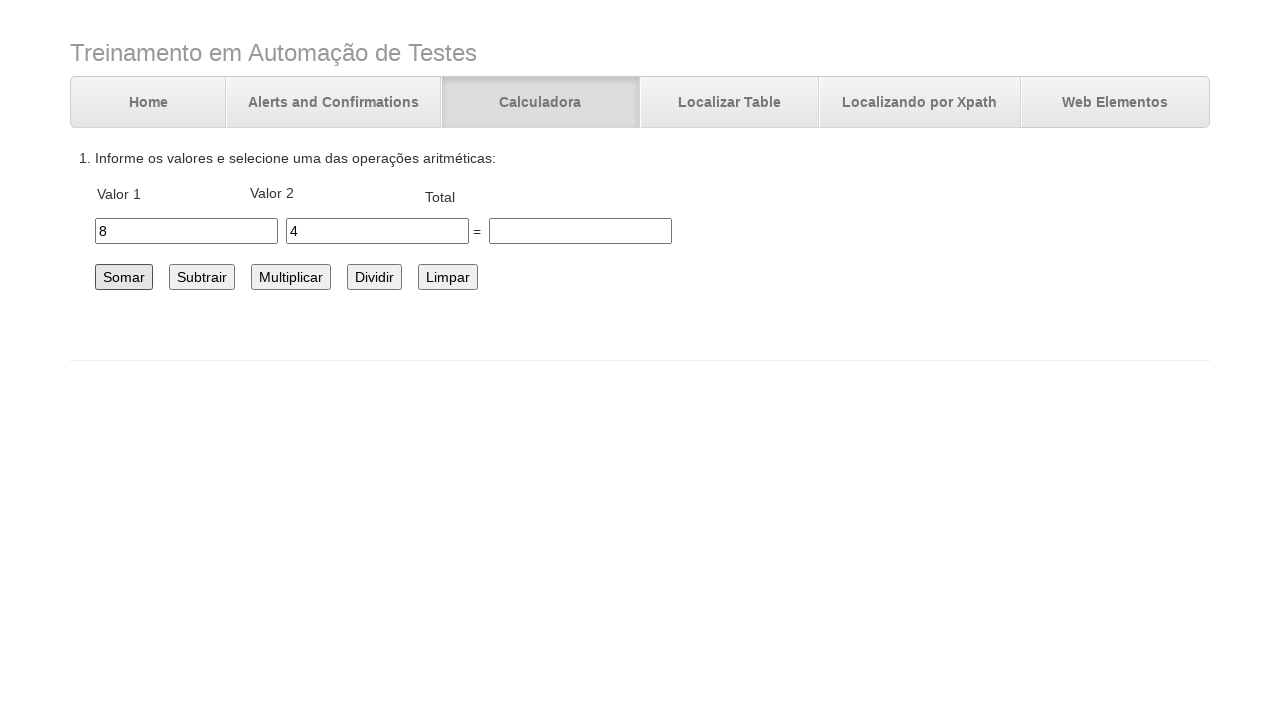

Verified result appeared in total field with value 12
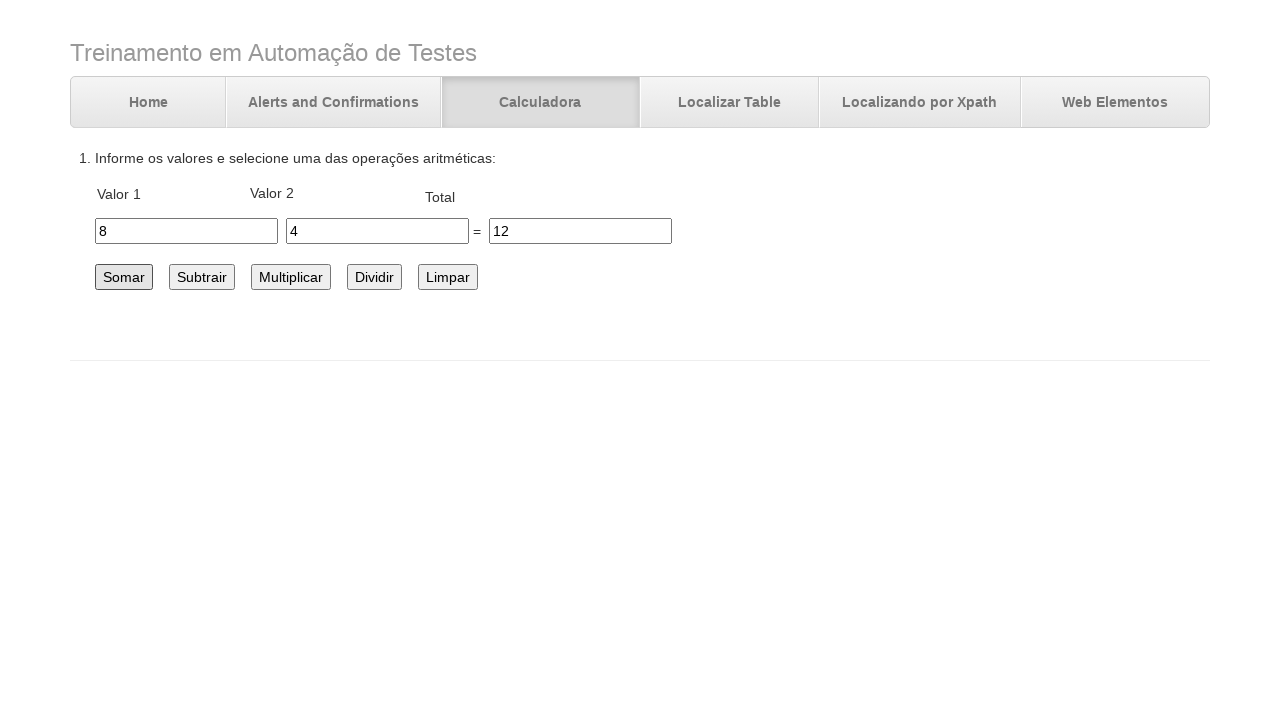

Retrieved total value from total field
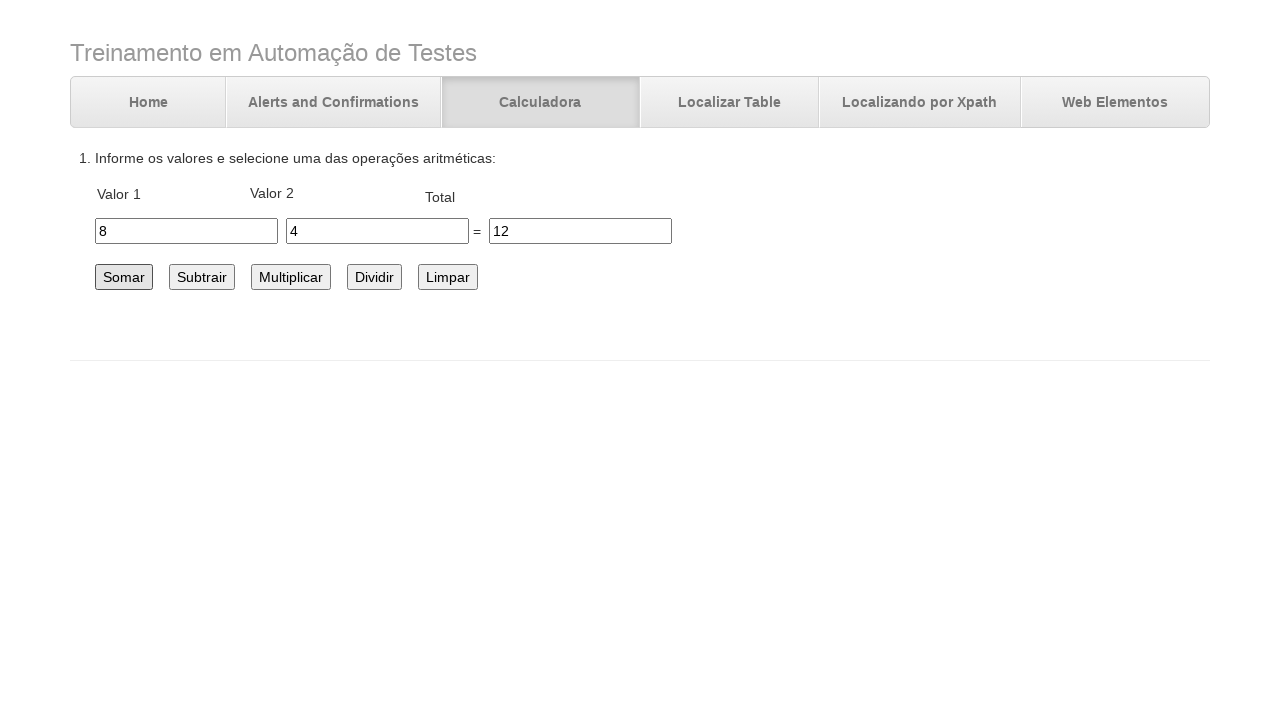

Assertion passed: sum result equals 12
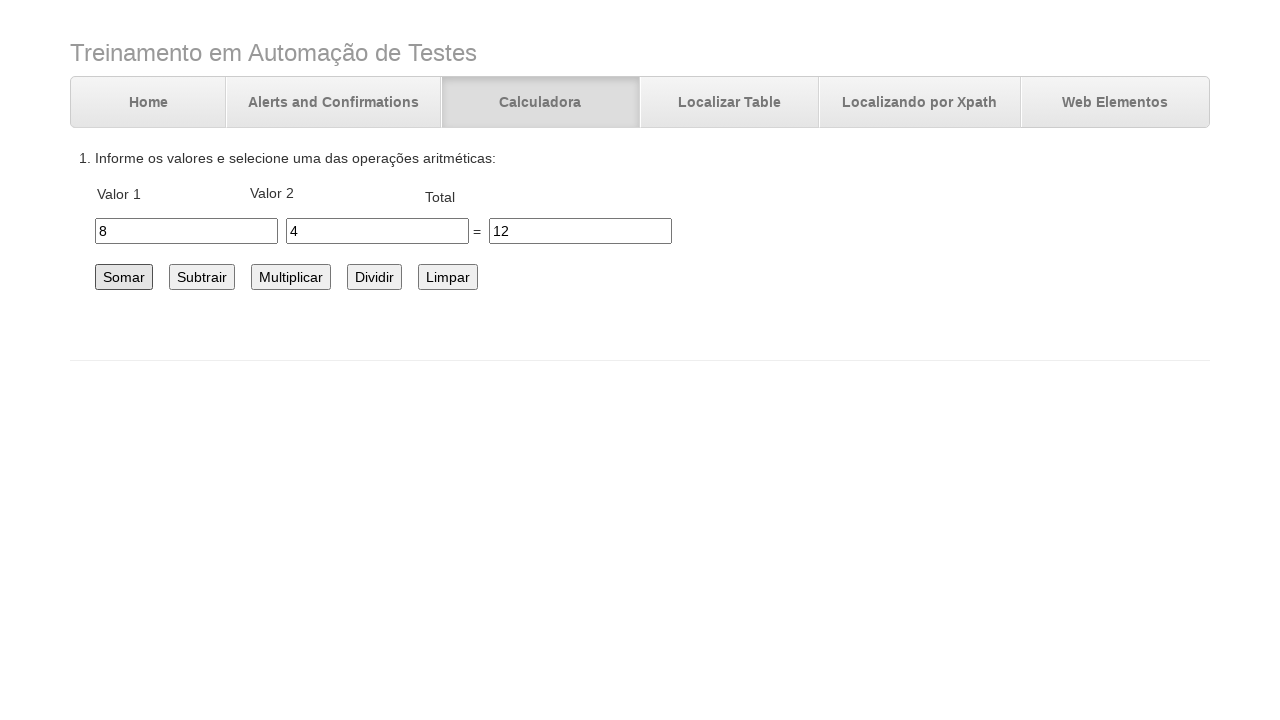

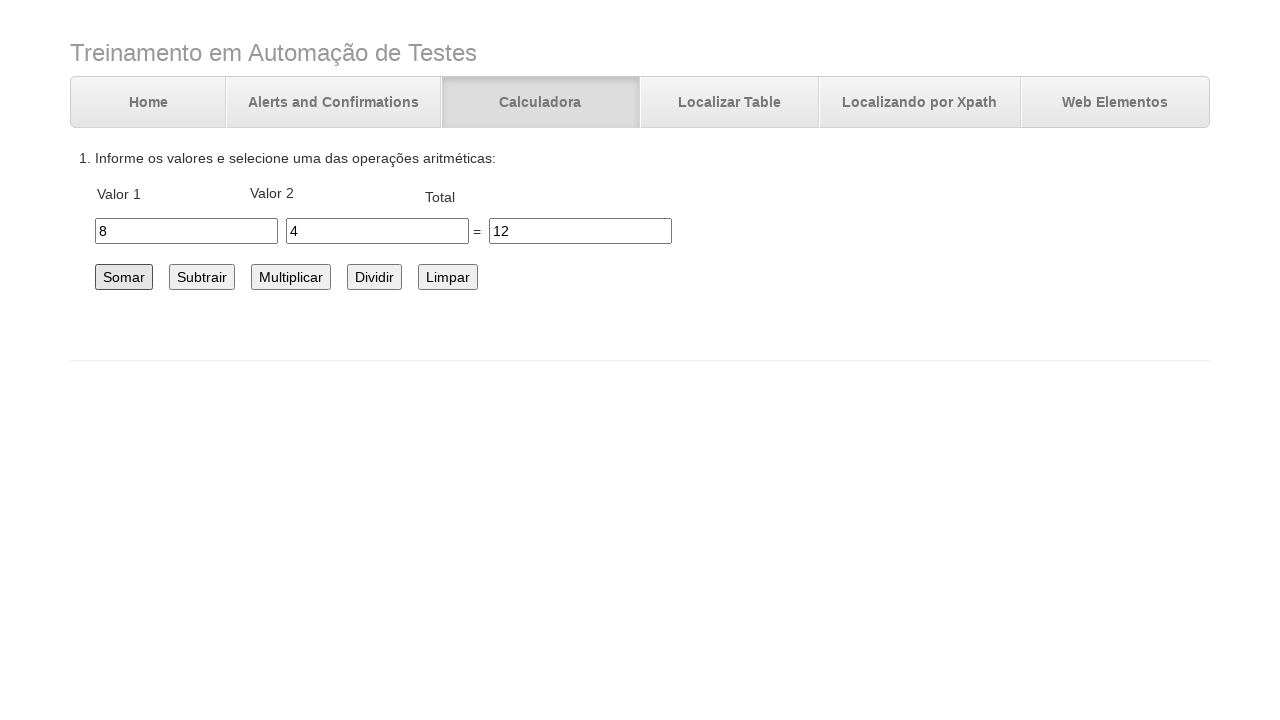